Tests a laminate flooring calculator by filling in room dimensions, laminate size, pack quantity, and price fields, then verifies the calculated results for area, count, packs, price, leftover, and waste.

Starting URL: https://masterskayapola.ru/kalkulyator/laminata.html

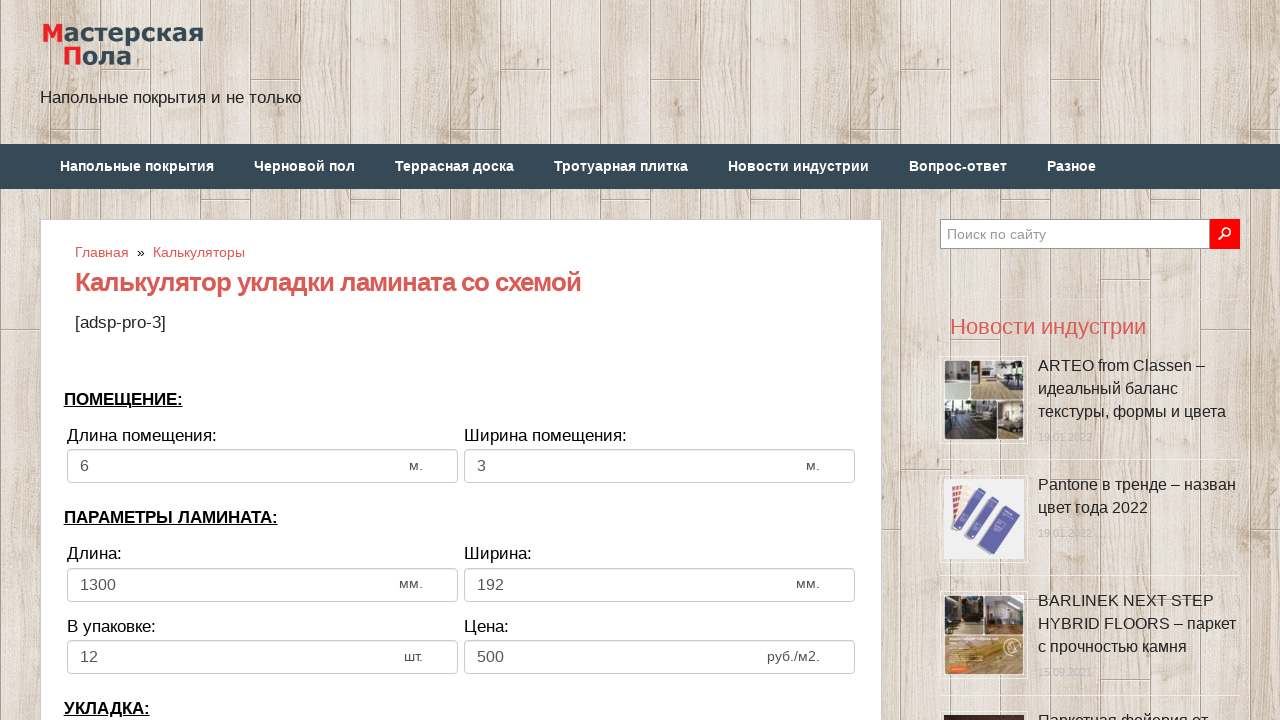

Filled room width field with 8 on input[name='calc_roomwidth']
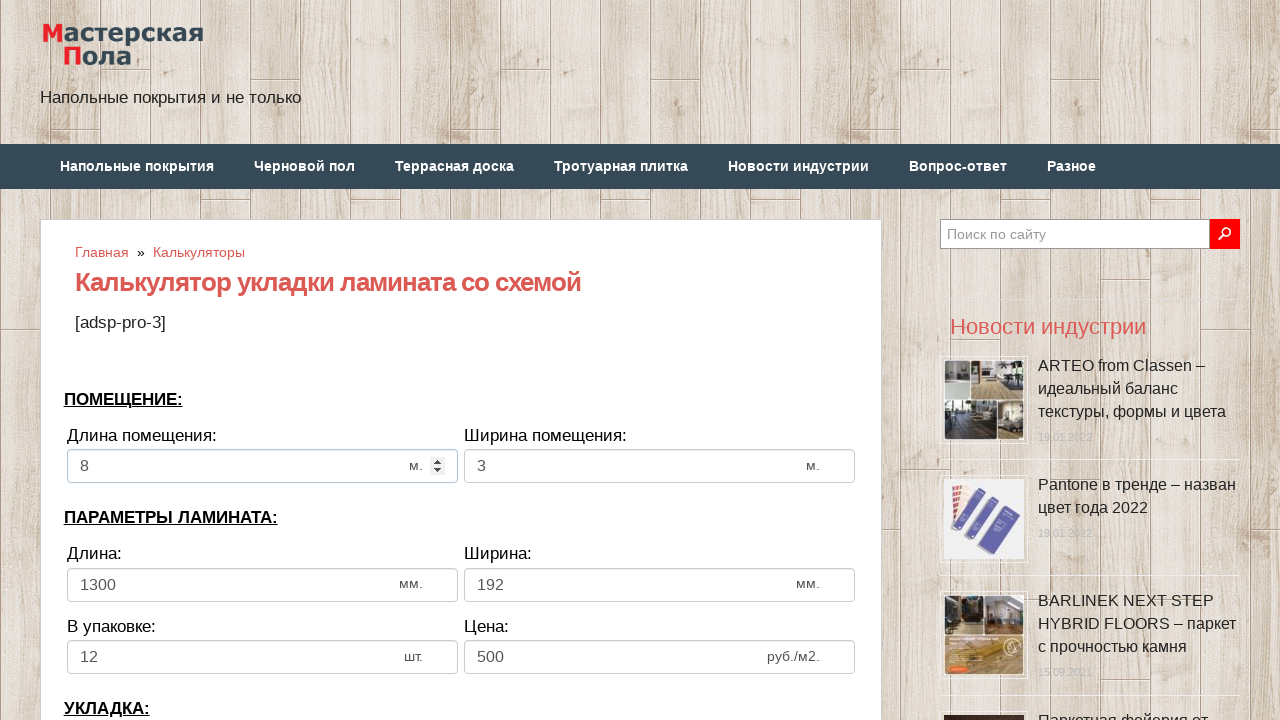

Filled room height field with 9 on input[name='calc_roomheight']
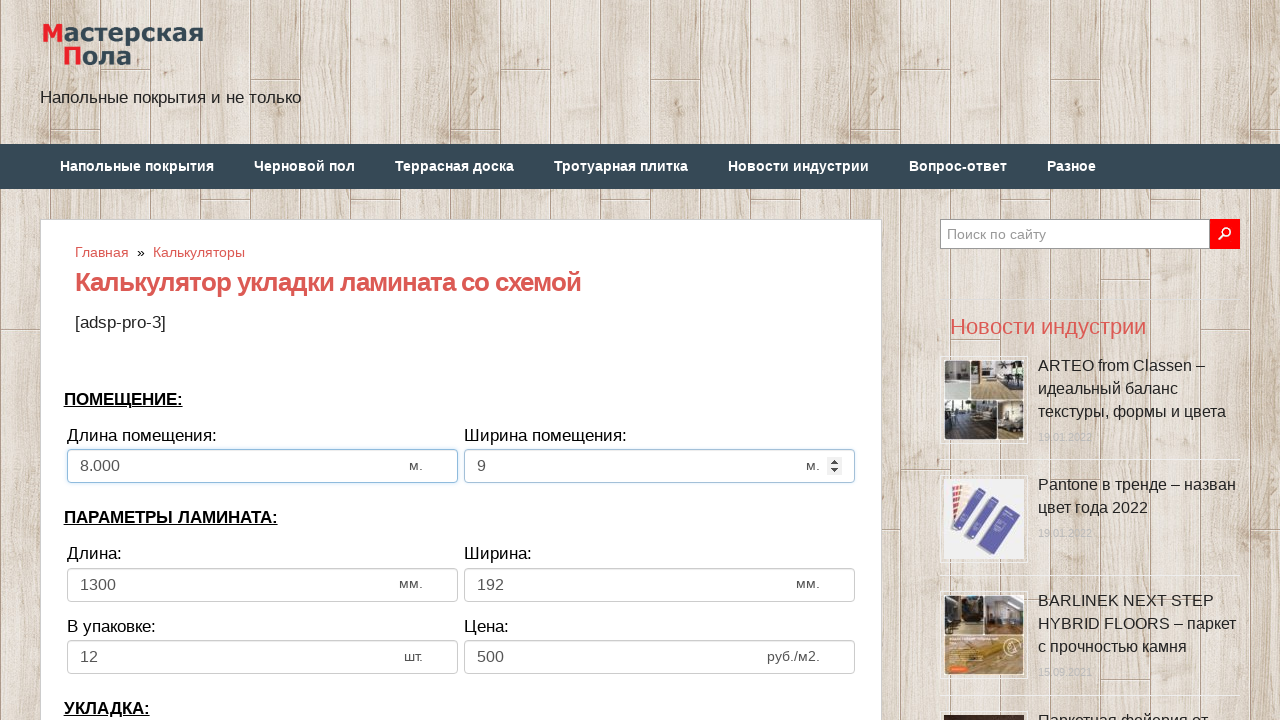

Filled laminate width field with 2000 on input[name='calc_lamwidth']
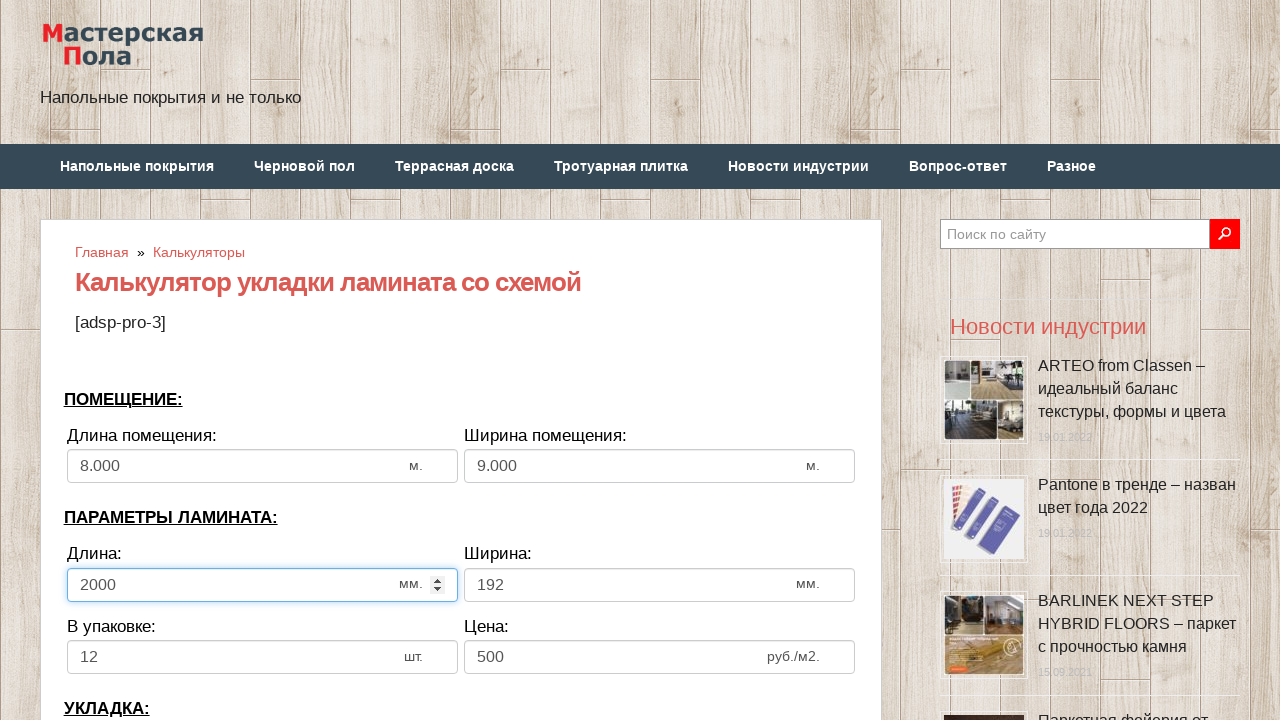

Filled laminate height field with 400 on input[name='calc_lamheight']
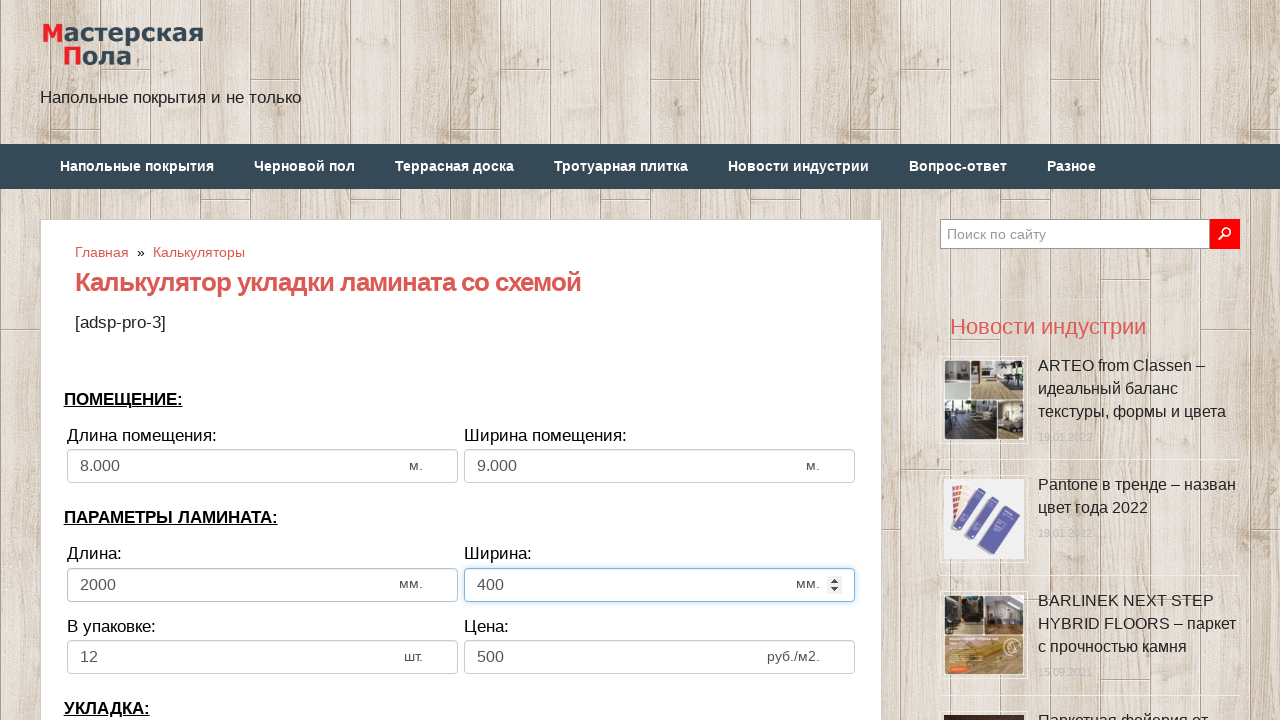

Filled pieces in pack field with 34 on input[name='calc_inpack']
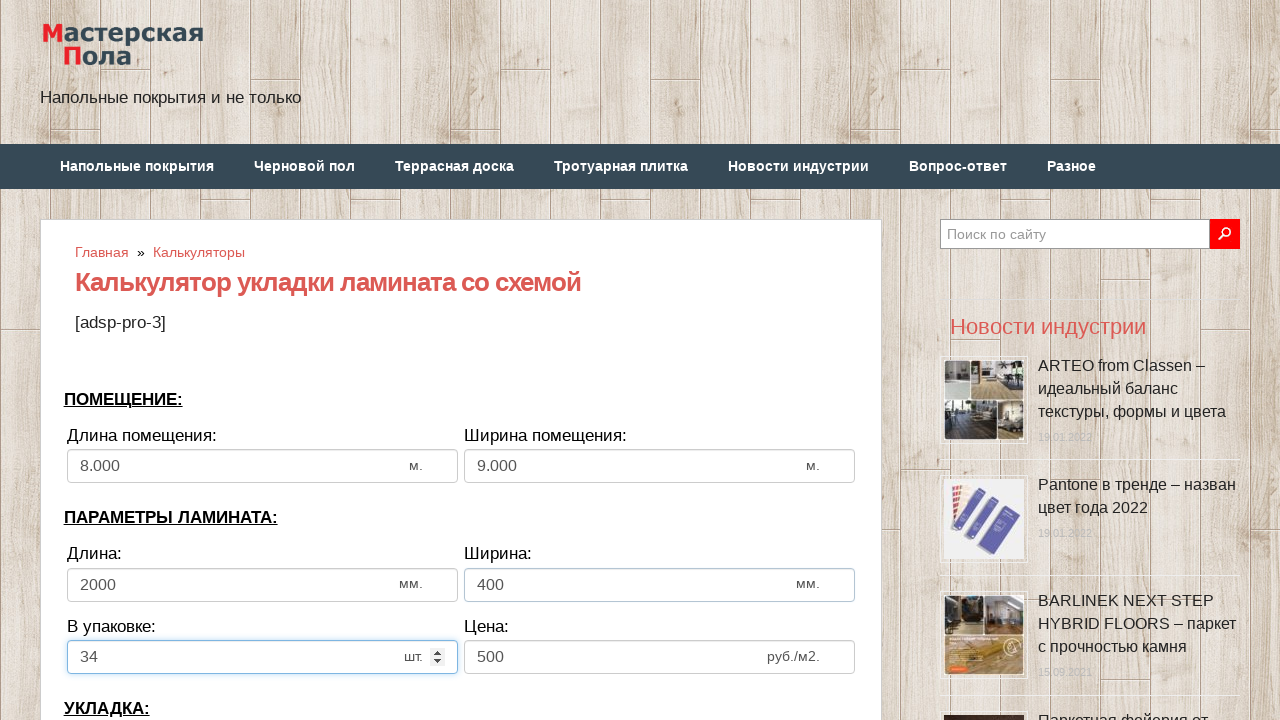

Filled price field with 1500 on input[name='calc_price']
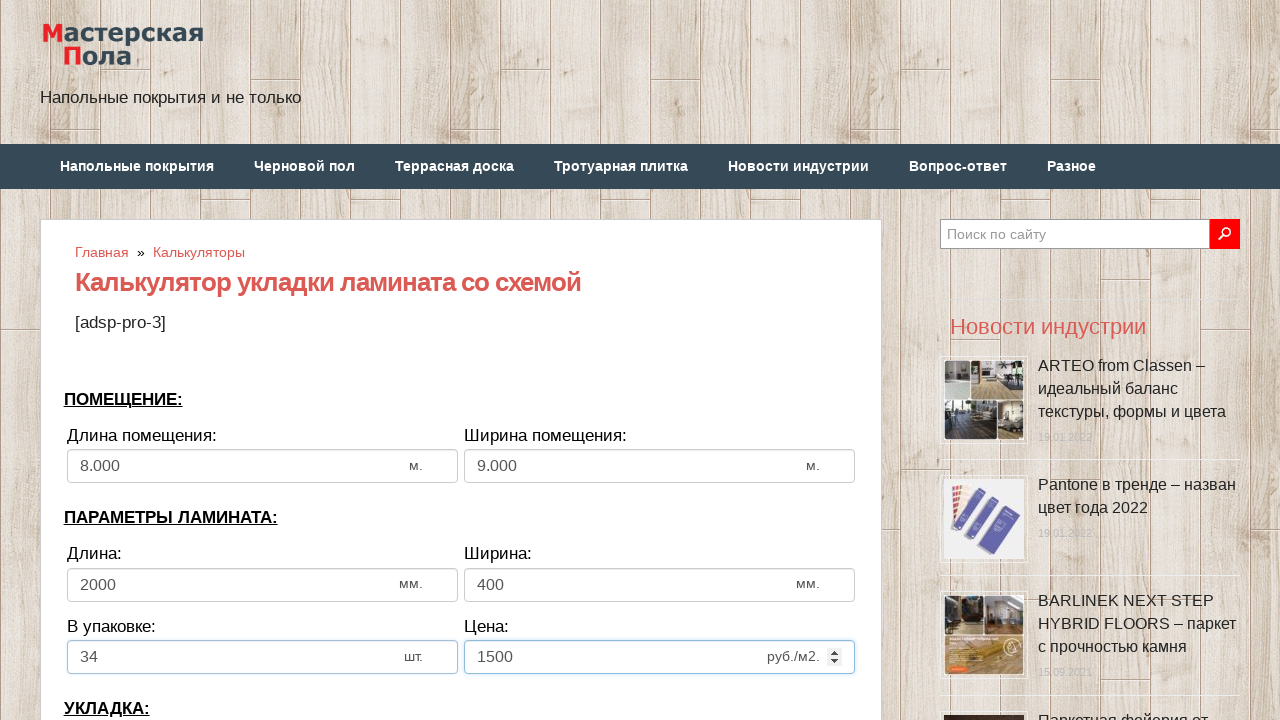

Selected first direction option on select[name='calc_direct']
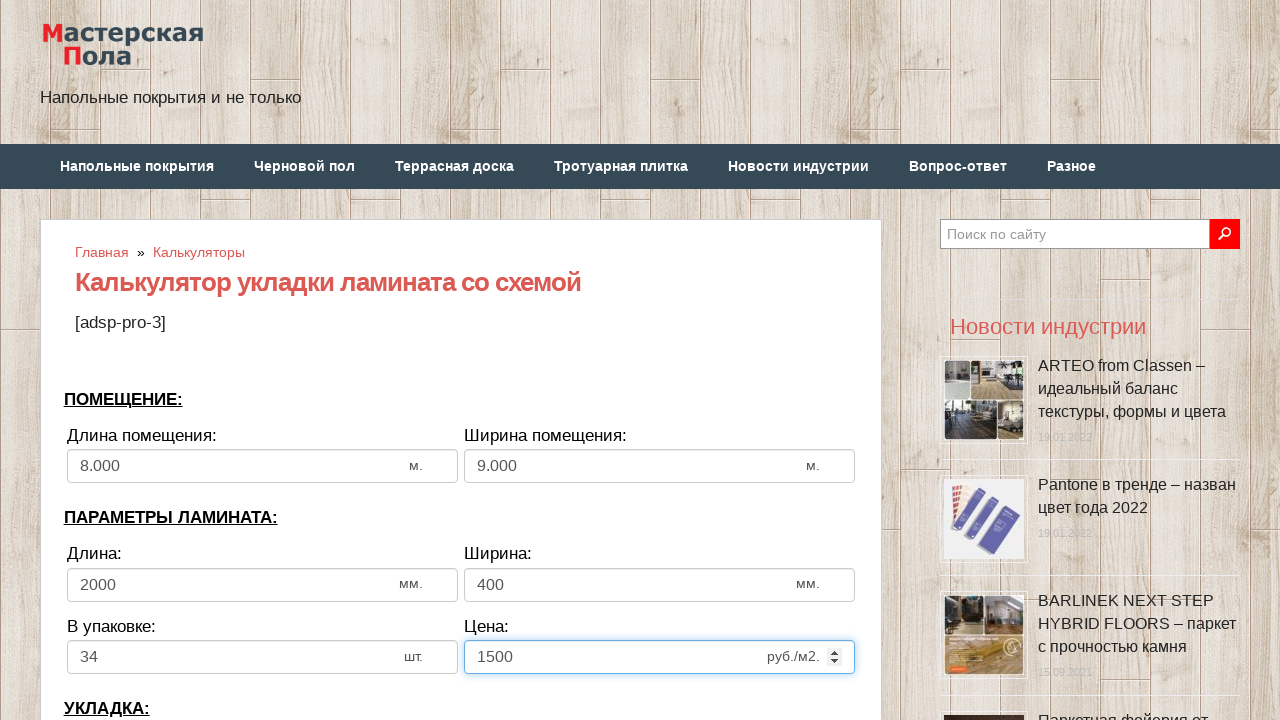

Filled bias field with 300 on input[name='calc_bias']
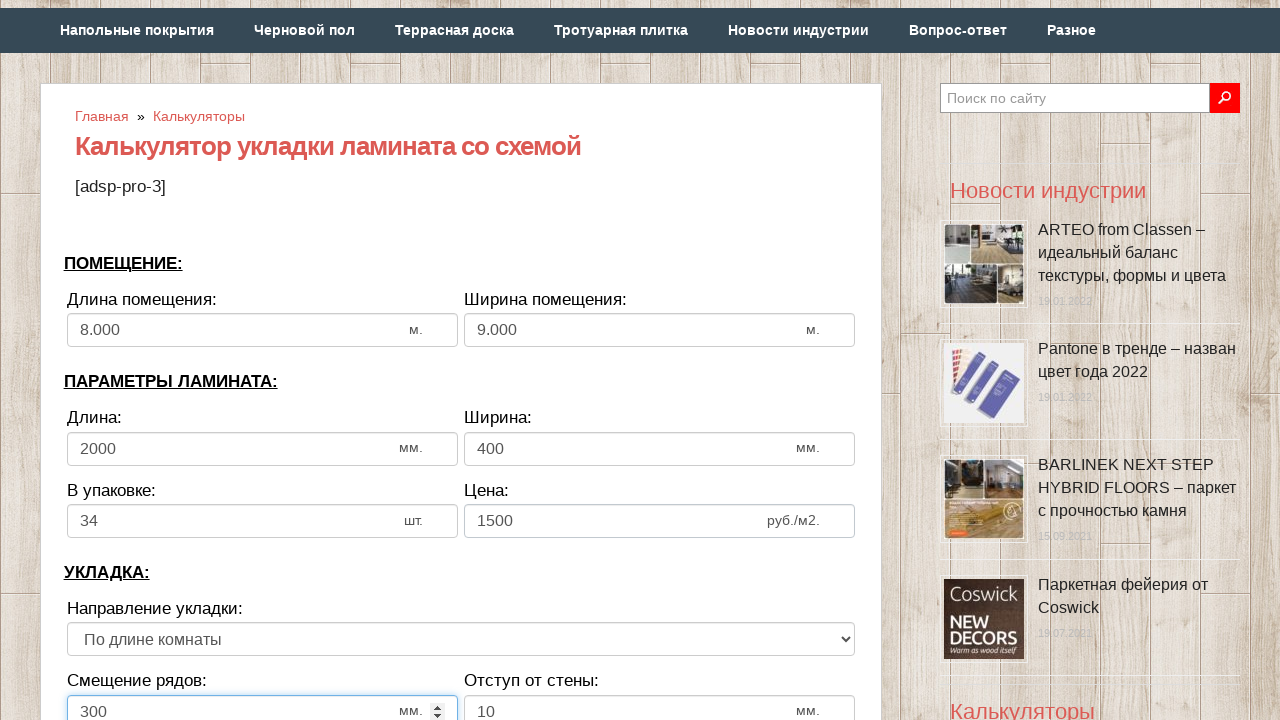

Filled wall distance field with 5 on input[name='calc_walldist']
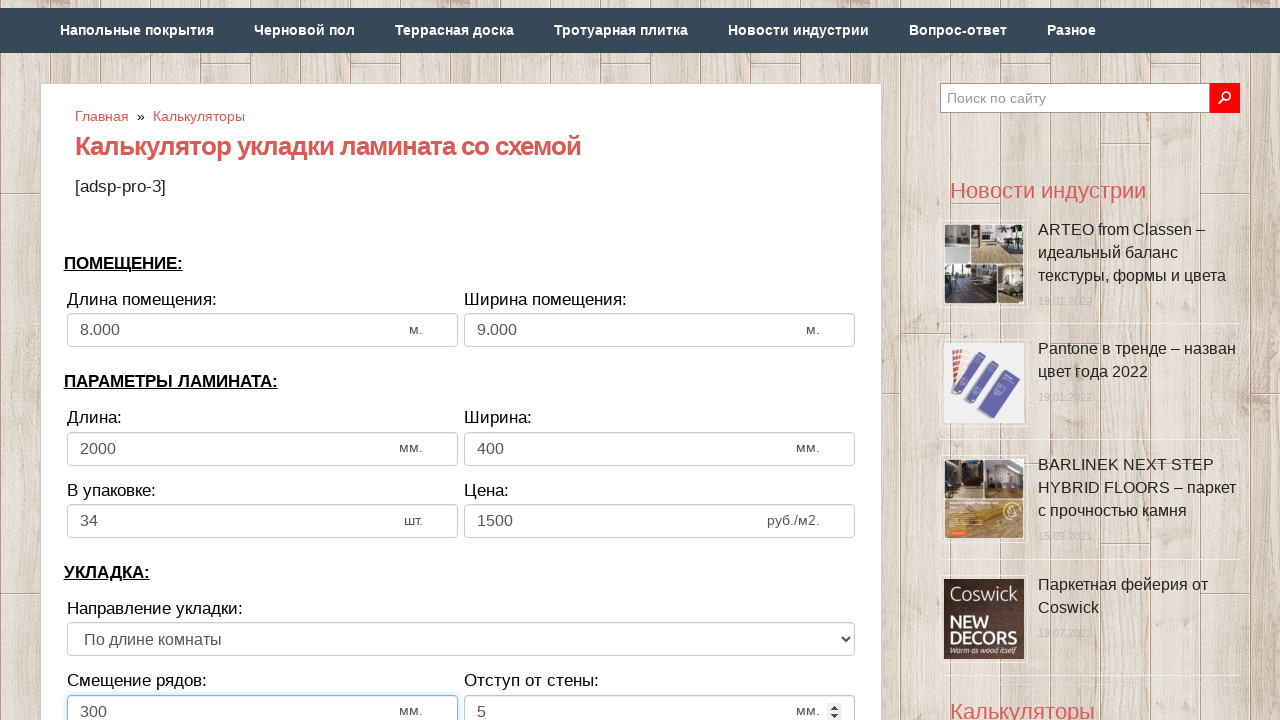

Clicked calculate button at (461, 361) on xpath=//*[@class='btn btn-secondary btn-lg tocalc']
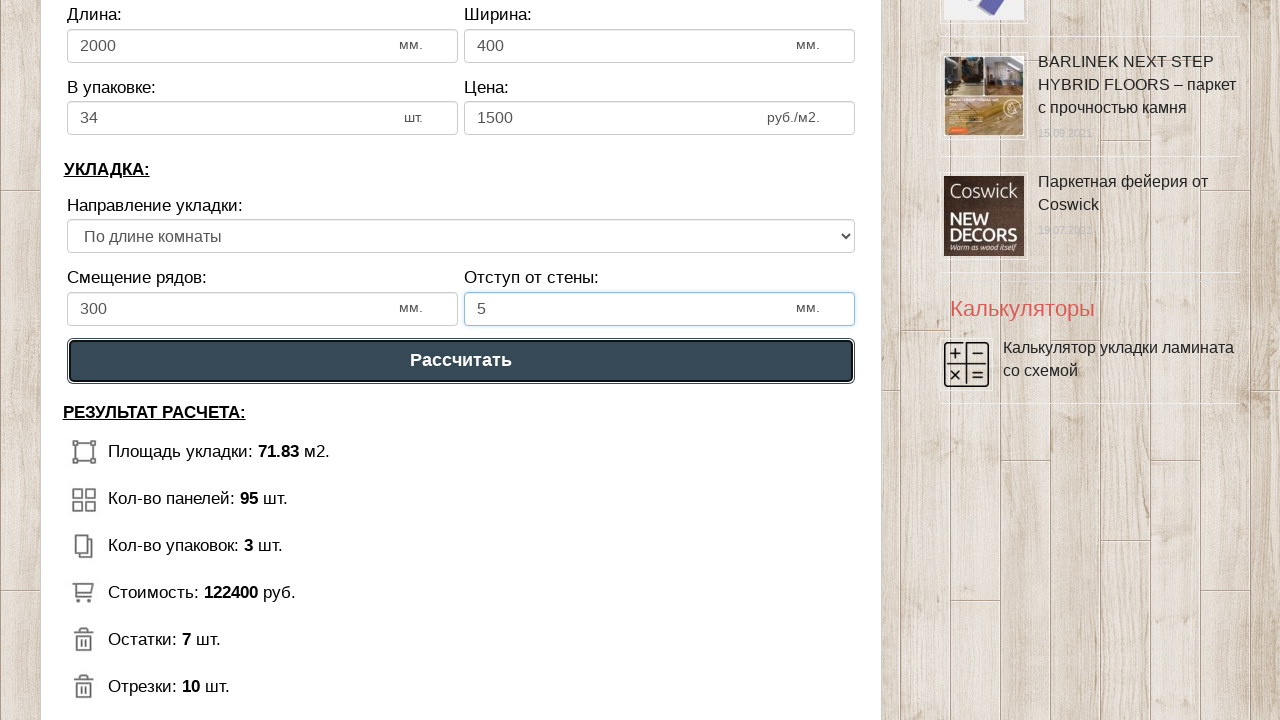

Calculator results appeared
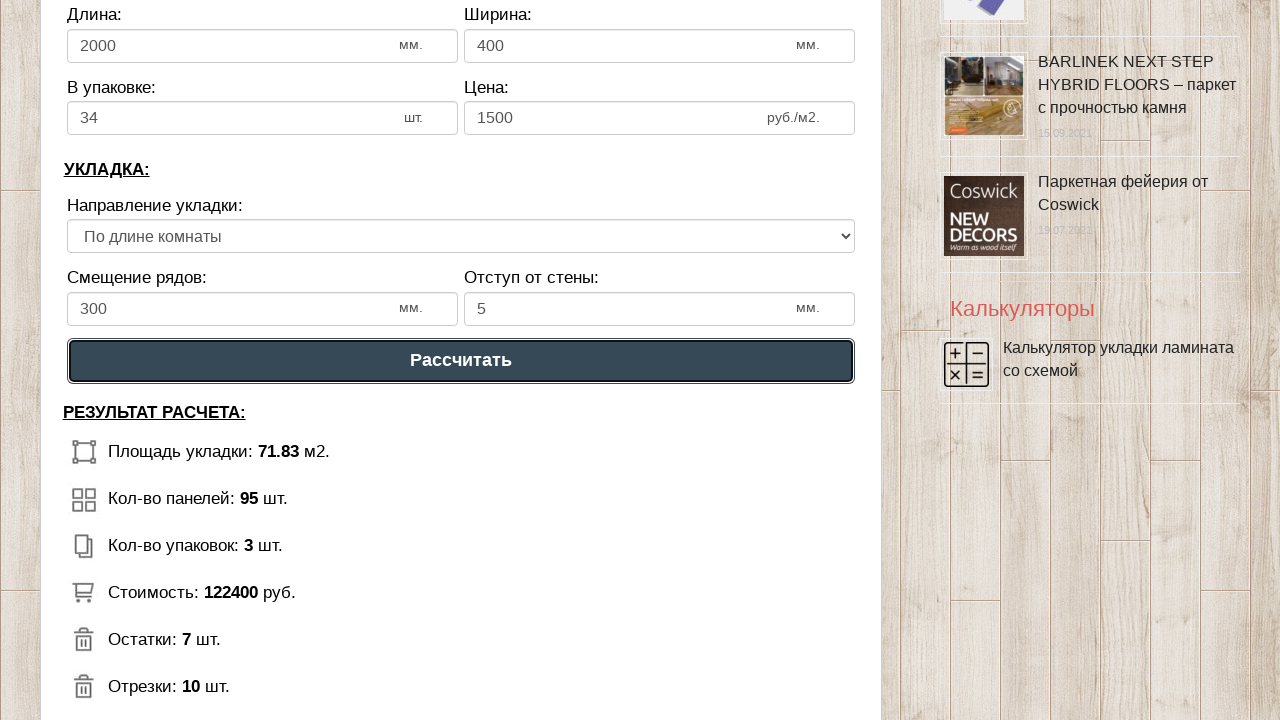

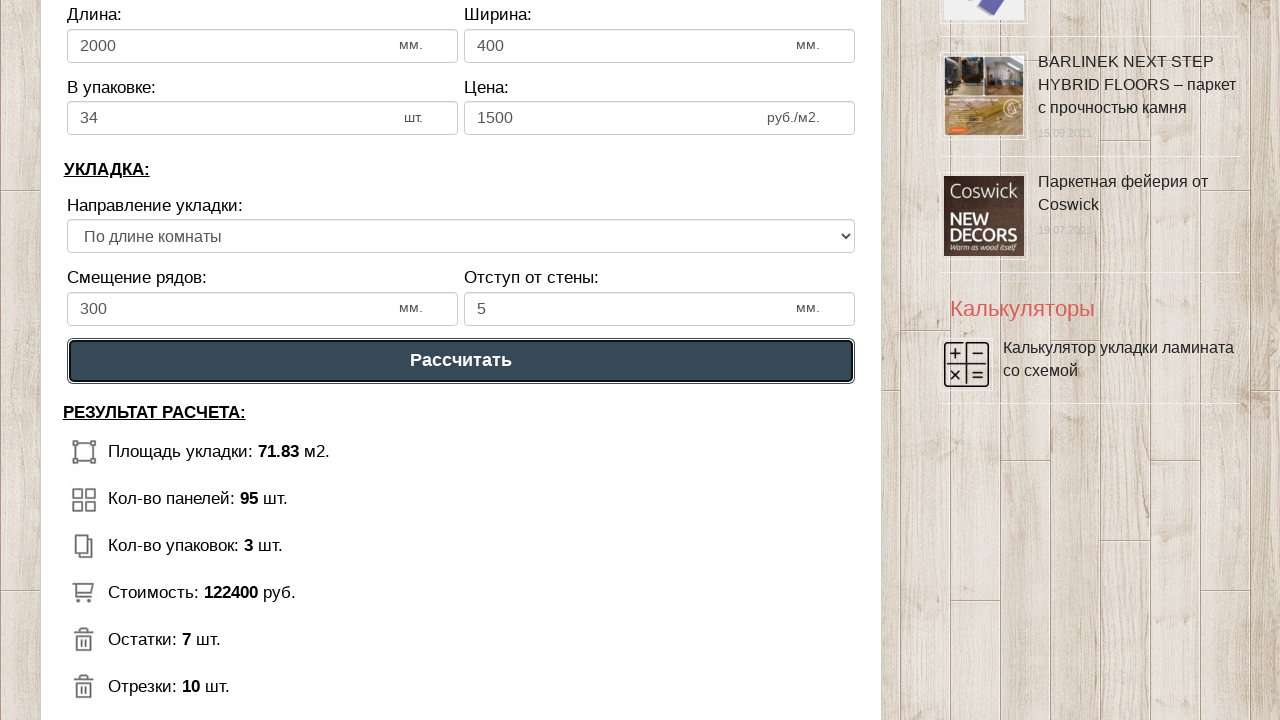